Tests handling a JavaScript confirm dialog by clicking a link that triggers a confirm, then dismissing it

Starting URL: https://www.selenium.dev/documentation/en/webdriver/js_alerts_prompts_and_confirmations/

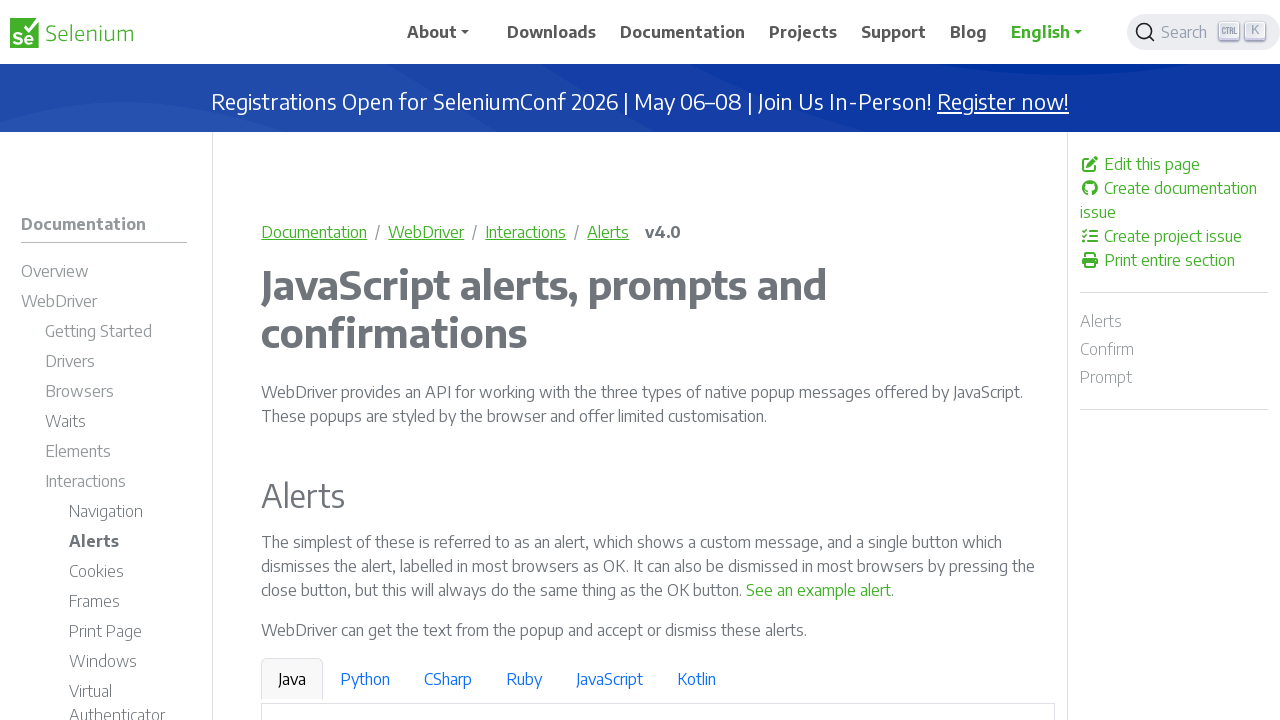

Registered dialog handler to dismiss confirm dialogs
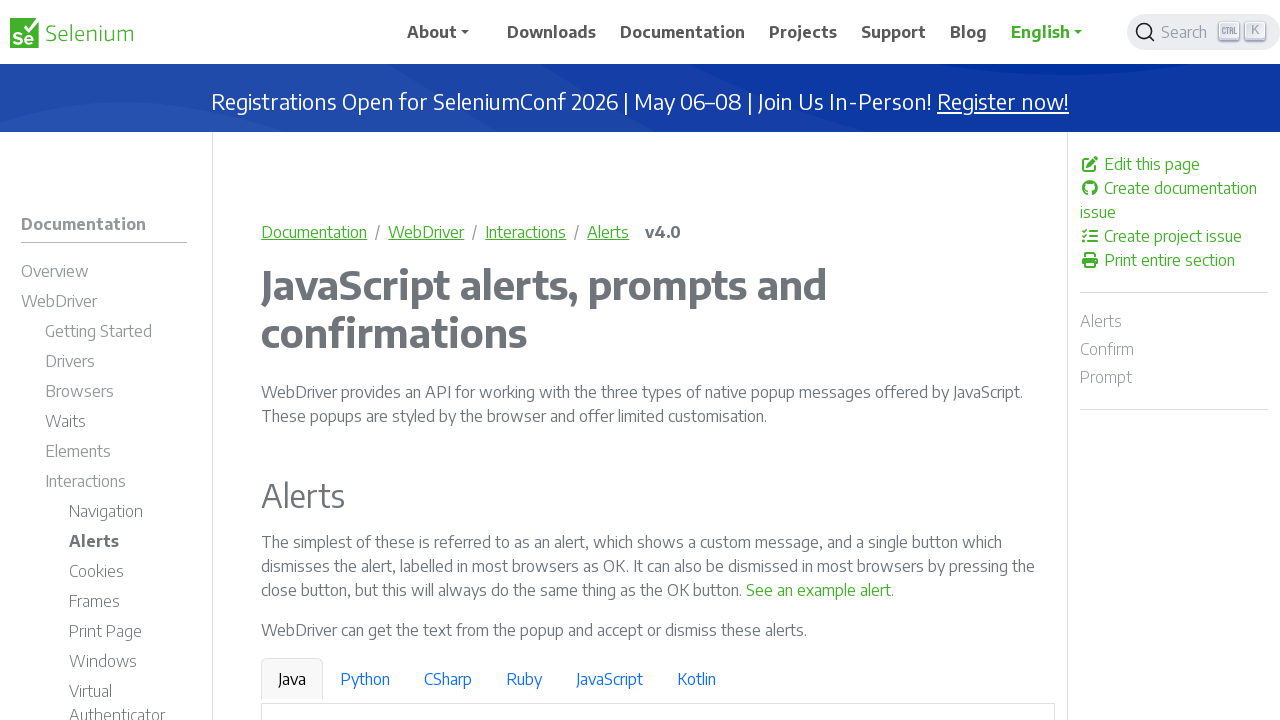

Clicked link to trigger confirm dialog at (964, 361) on a:text('See a sample confirm')
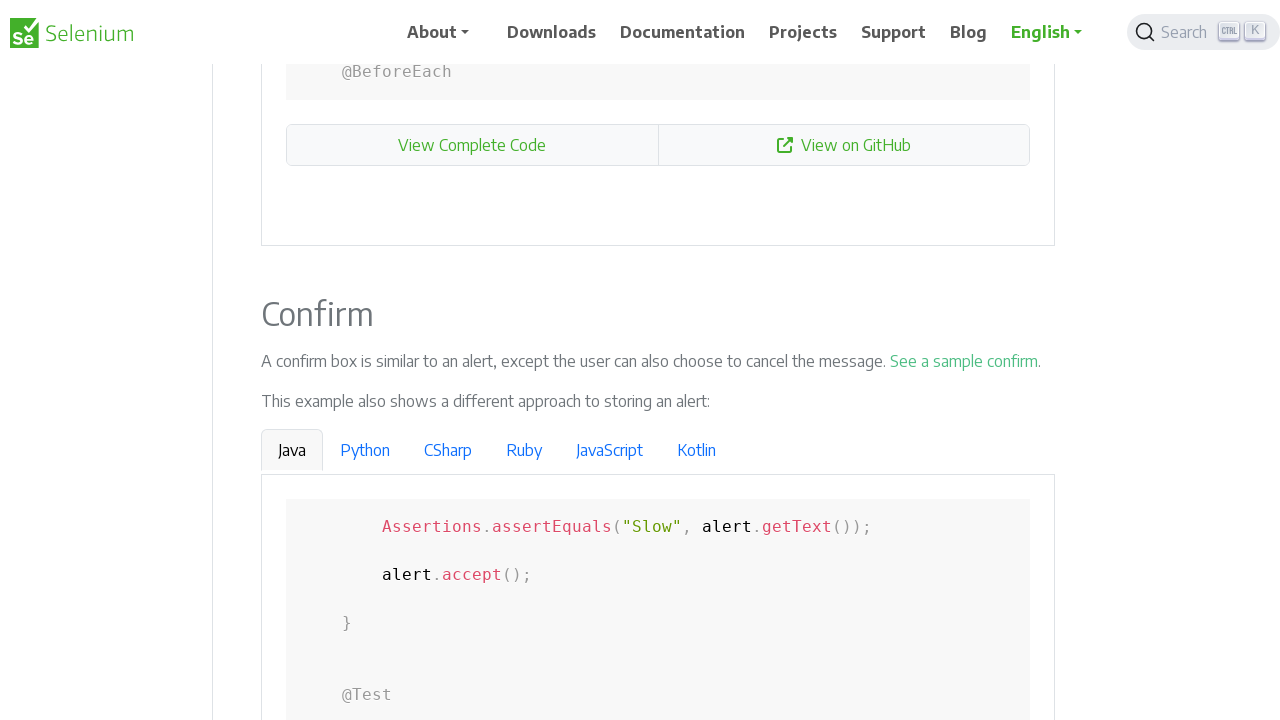

Waited for confirm dialog to be dismissed
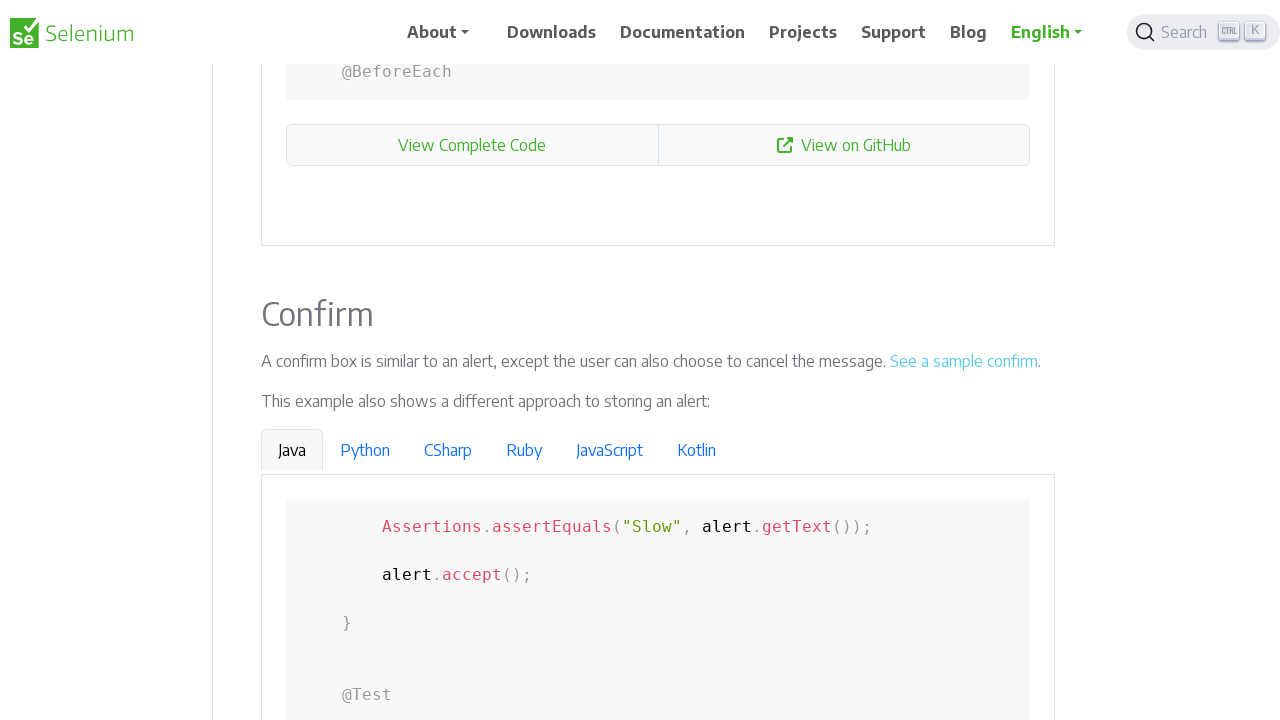

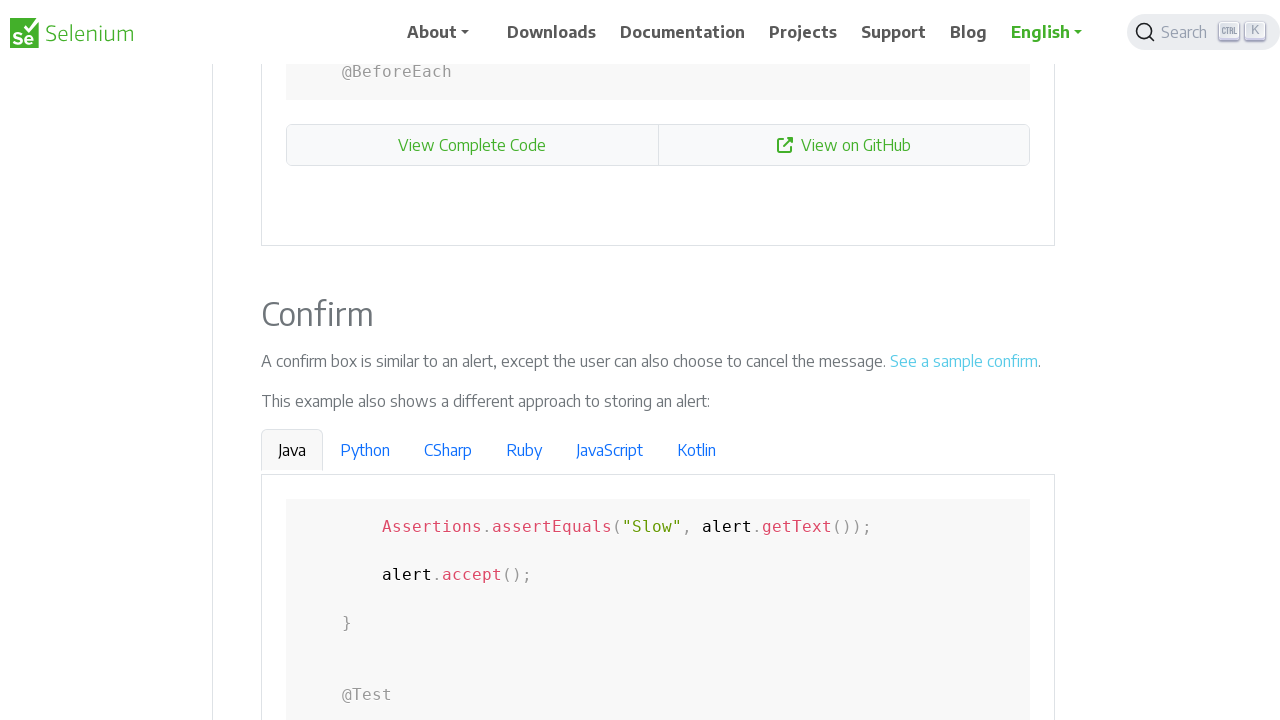